Tests iframe interaction by switching to an iframe containing a text editor, clearing the existing text, typing new text, and verifying the text appears correctly within the iframe.

Starting URL: https://practice.expandtesting.com/iframe

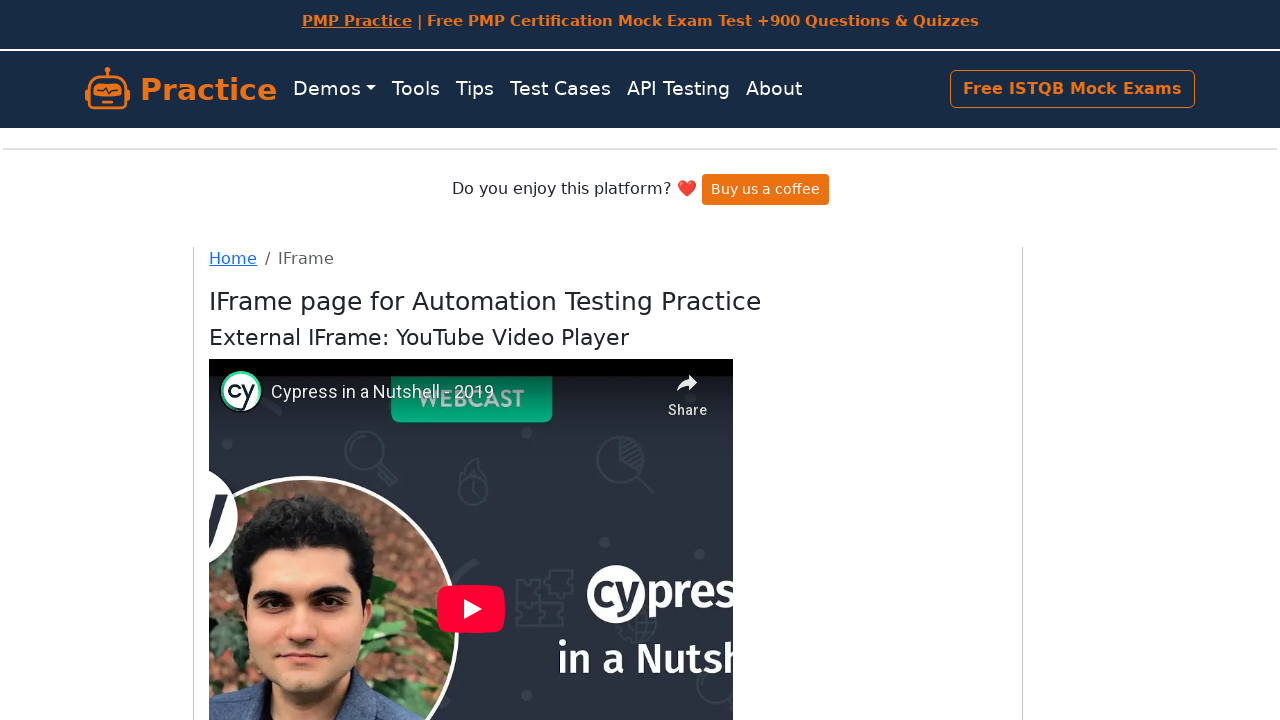

Located iframe with text editor (#mce_0_ifr)
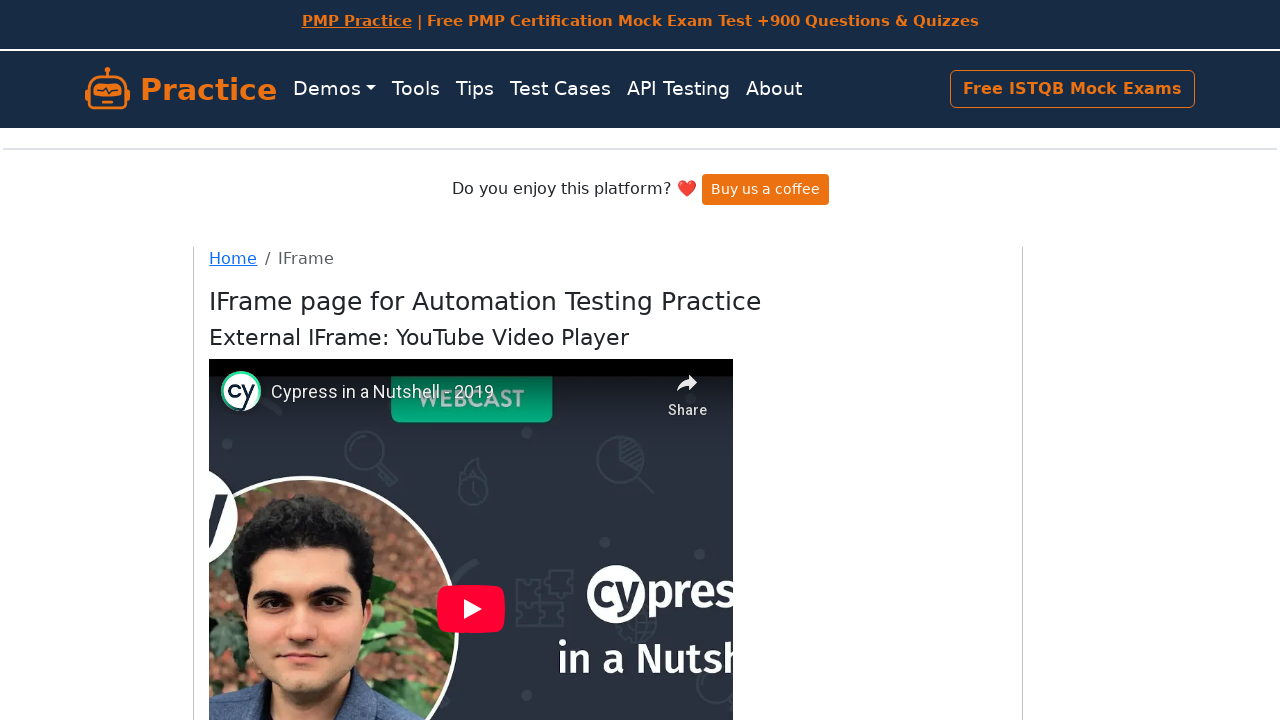

Clicked paragraph element in iframe at (471, 400) on #mce_0_ifr >> internal:control=enter-frame >> p
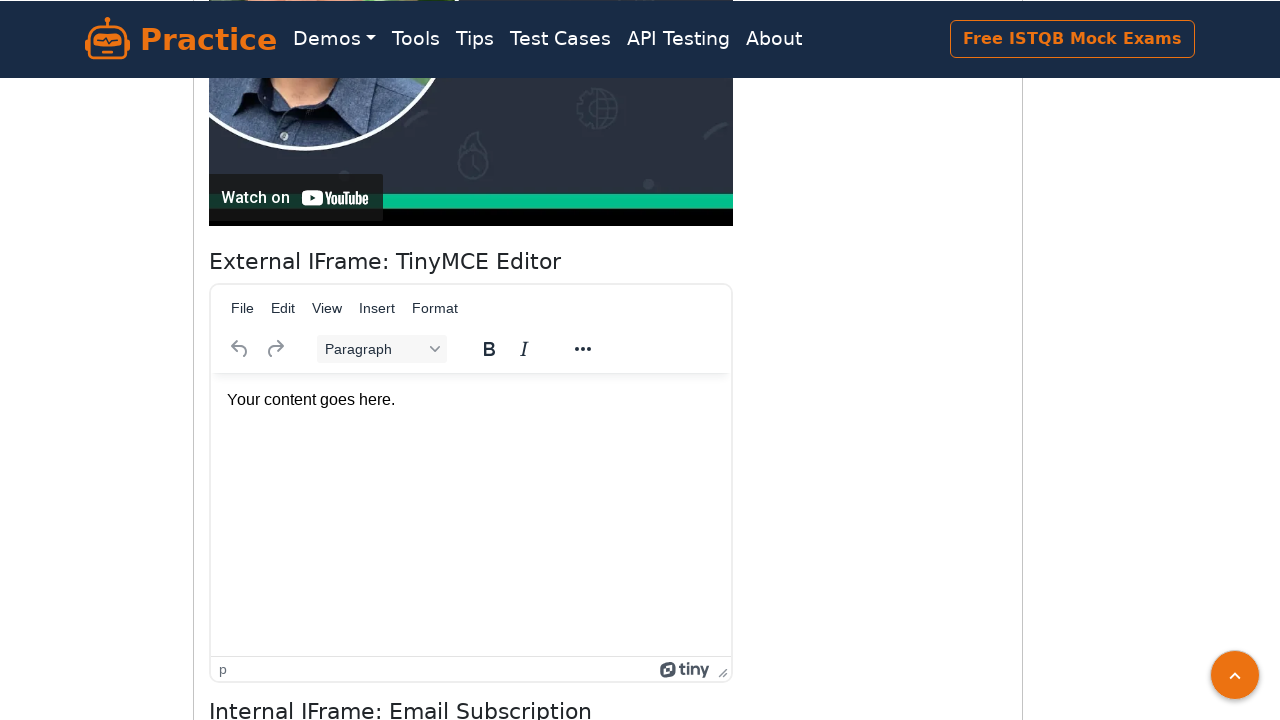

Cleared existing text from paragraph element on #mce_0_ifr >> internal:control=enter-frame >> p
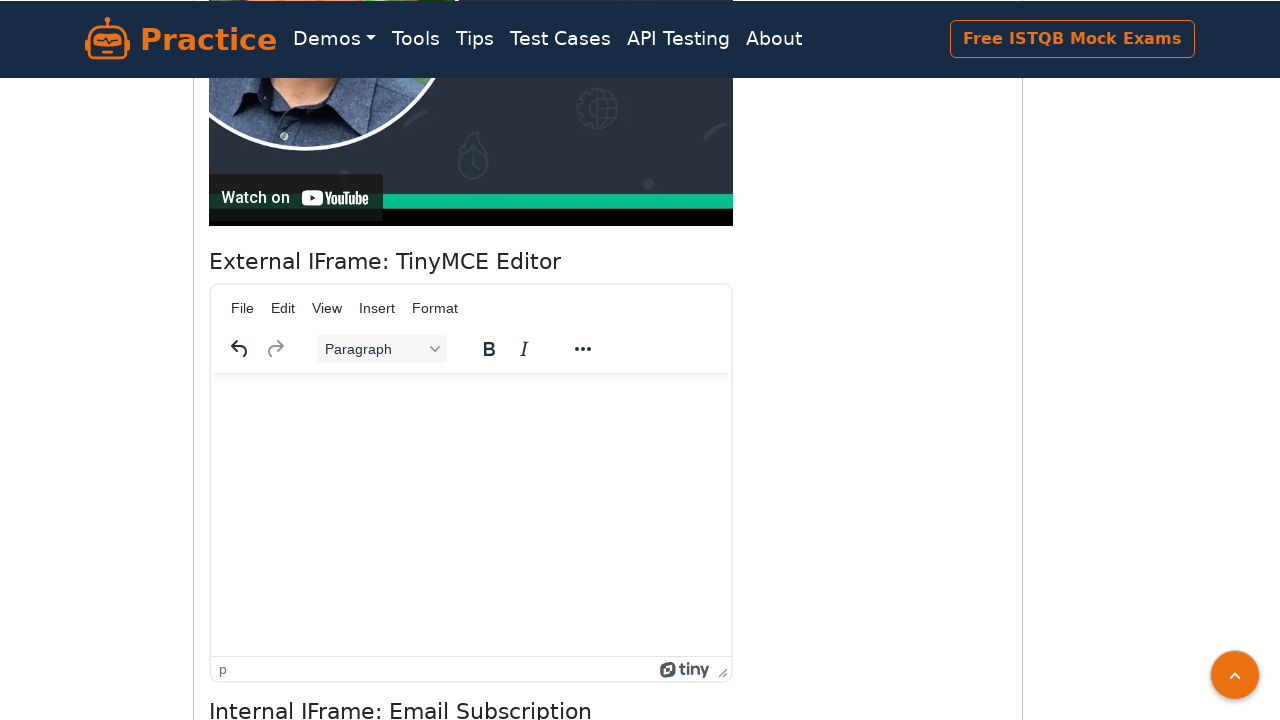

Typed new text 'Hello from Playwright automation test' into paragraph element on #mce_0_ifr >> internal:control=enter-frame >> p
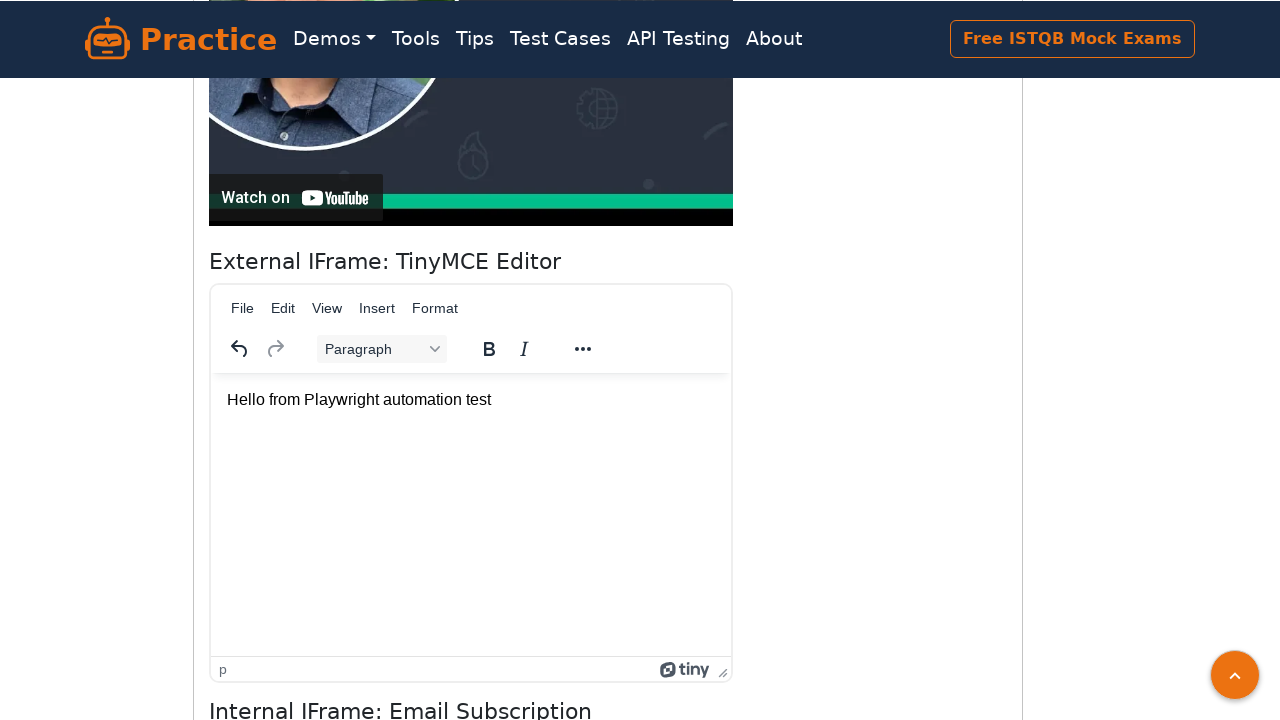

Waited for paragraph element to be ready
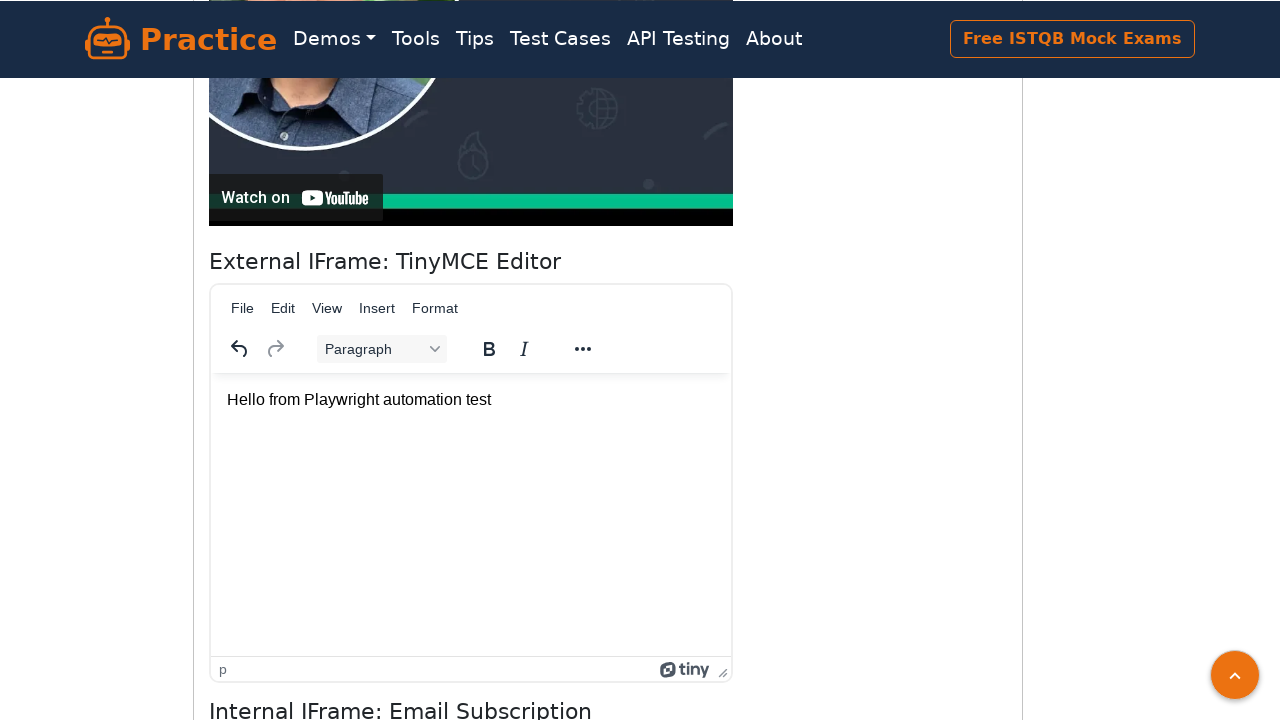

Verified that text 'Hello from Playwright automation test' appears in iframe paragraph element
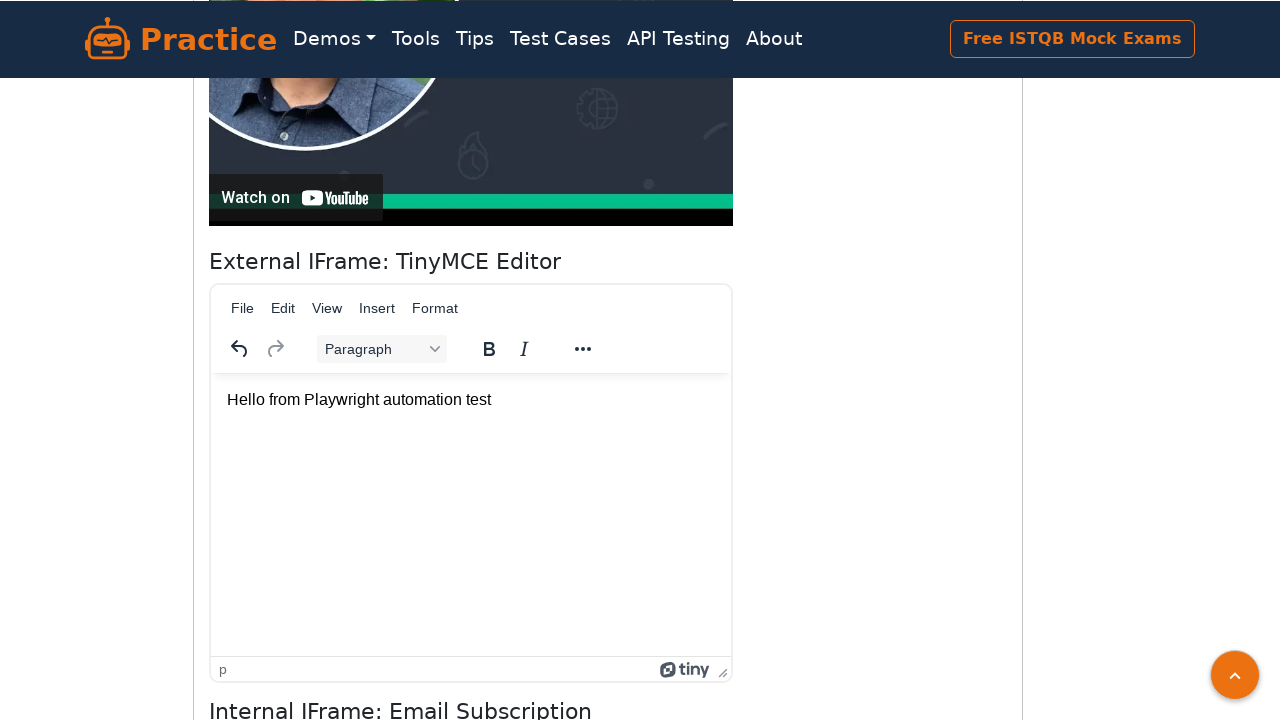

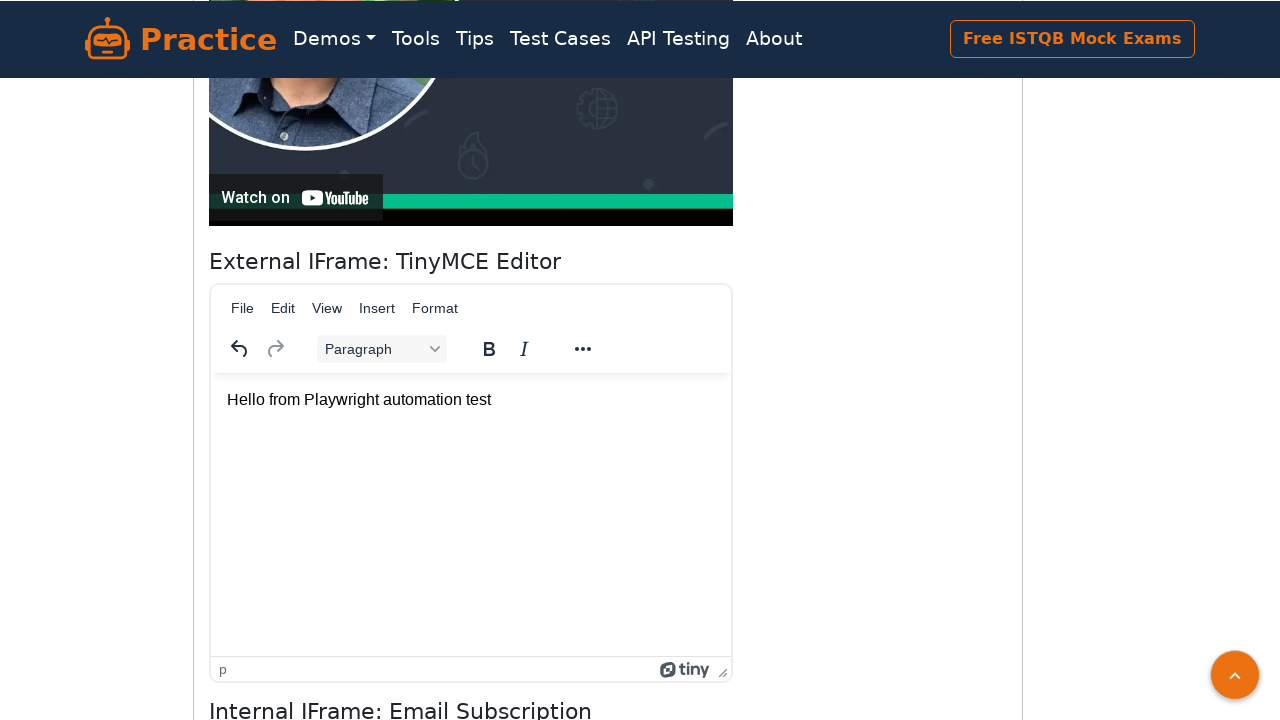